Tests a registration form by filling in first name, last name, and email fields, then submitting and verifying the success message.

Starting URL: http://suninjuly.github.io/registration1.html

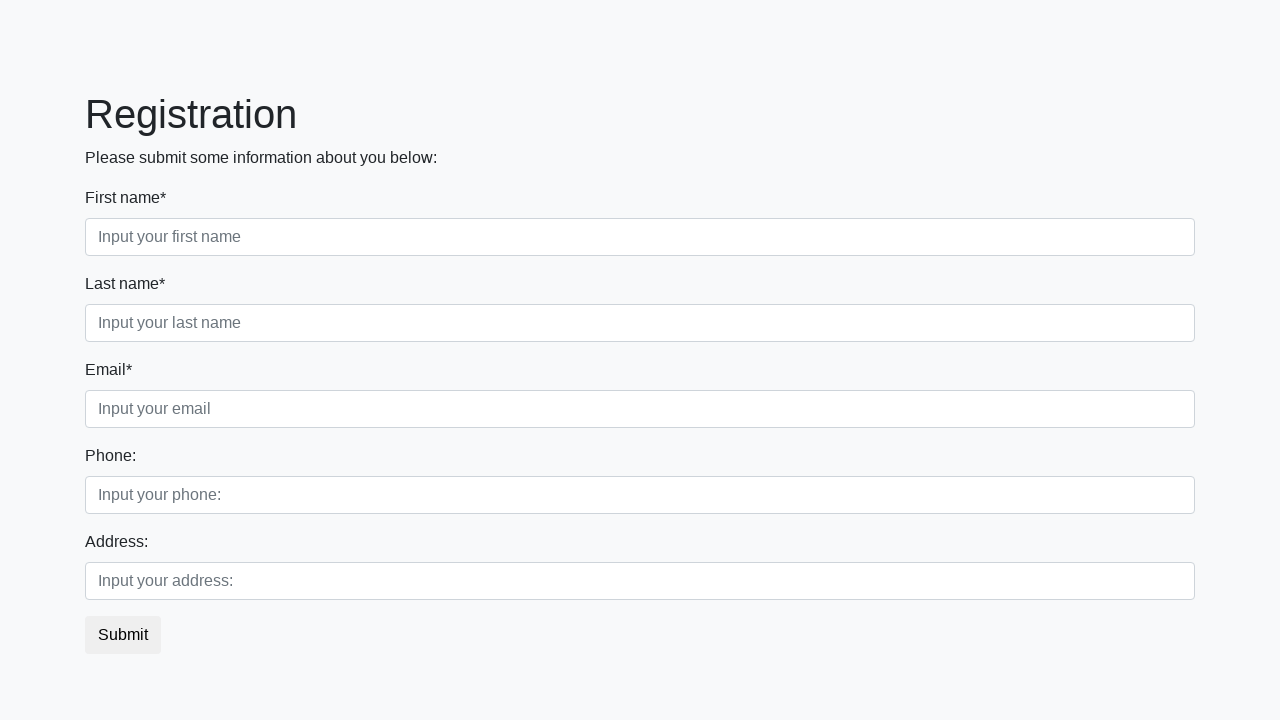

Filled first name field with 'Ivan' on input.first[placeholder='Input your first name']
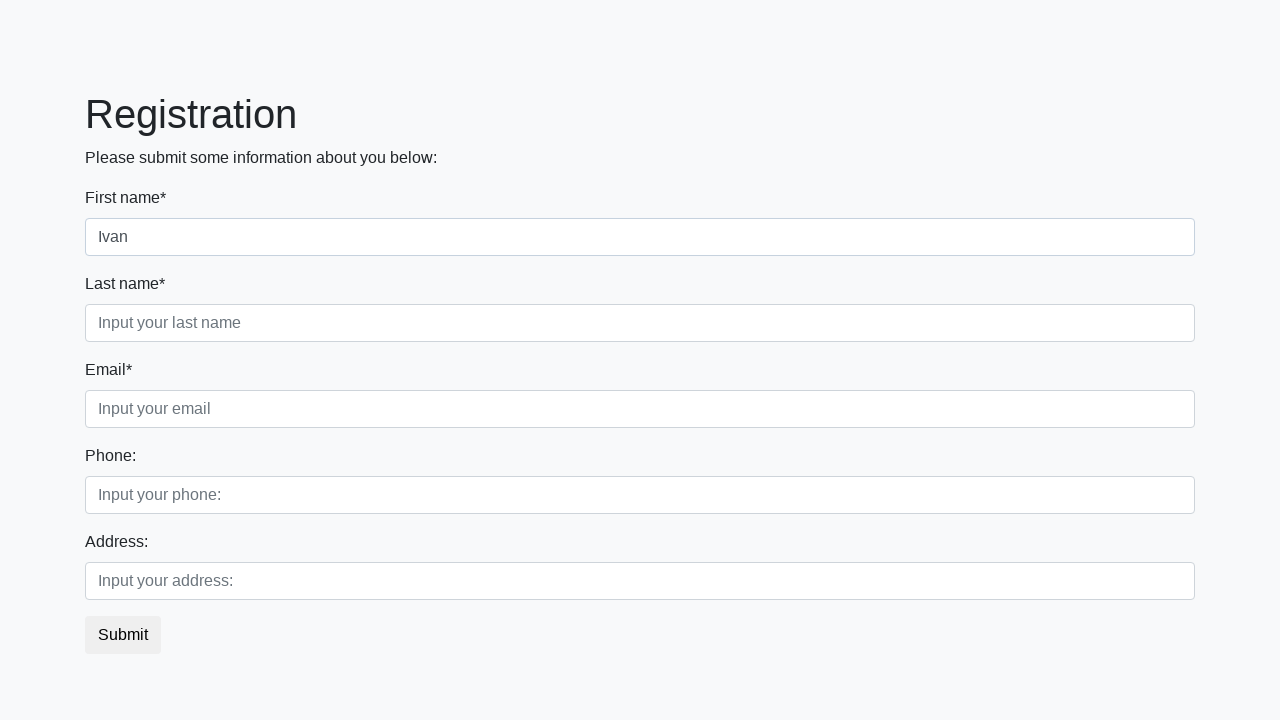

Filled last name field with 'Petrov' on input.second[placeholder='Input your last name']
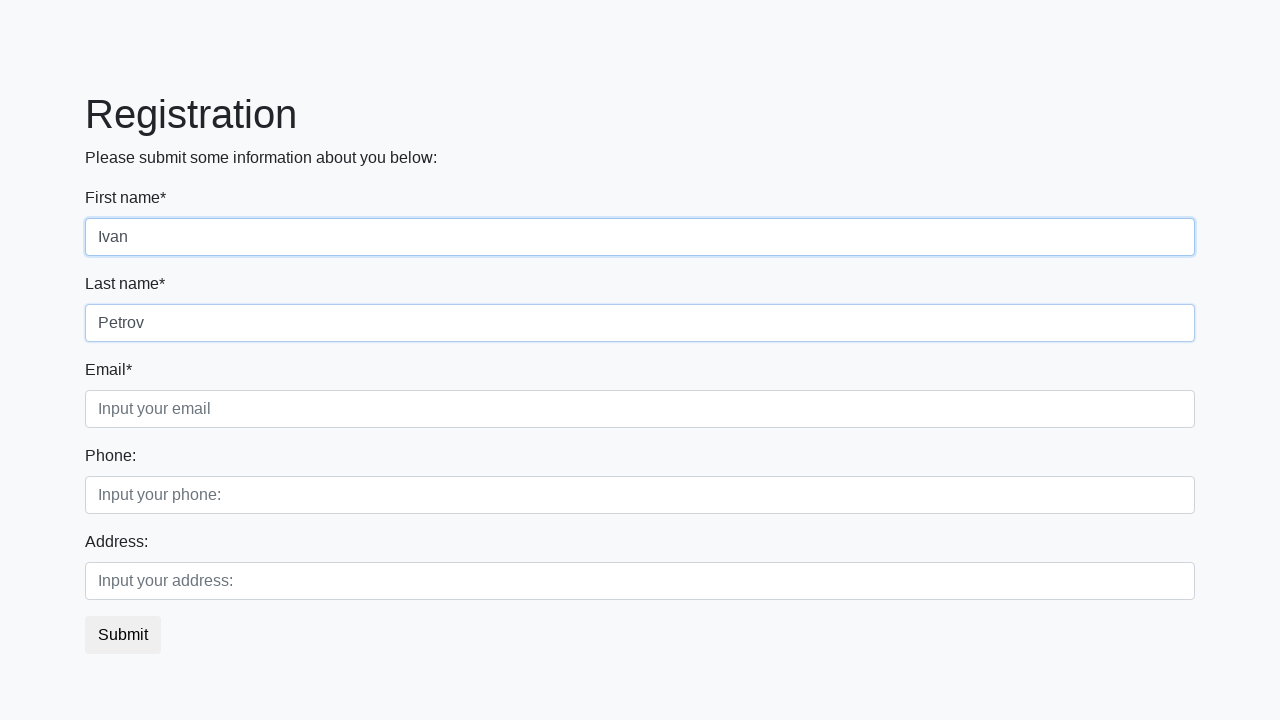

Filled email field with 'testuser@mail.com' on input.third[placeholder='Input your email']
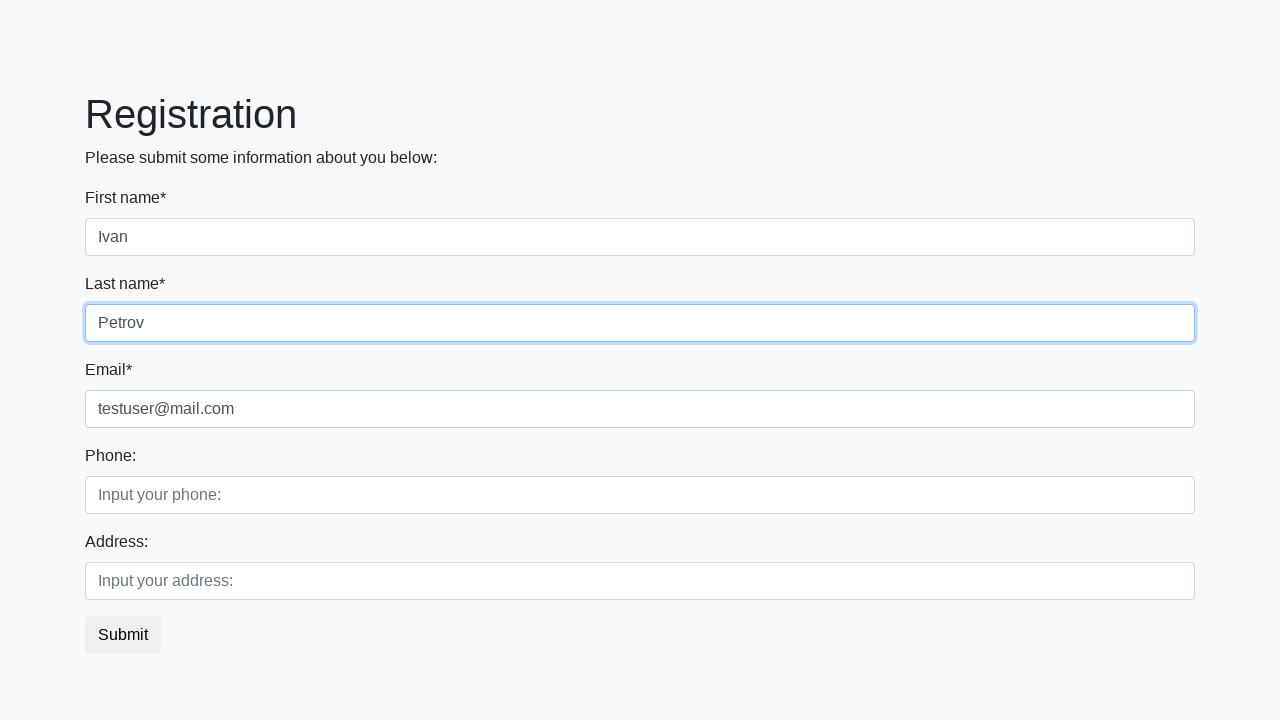

Clicked Submit button to register at (123, 635) on xpath=//button[text()='Submit']
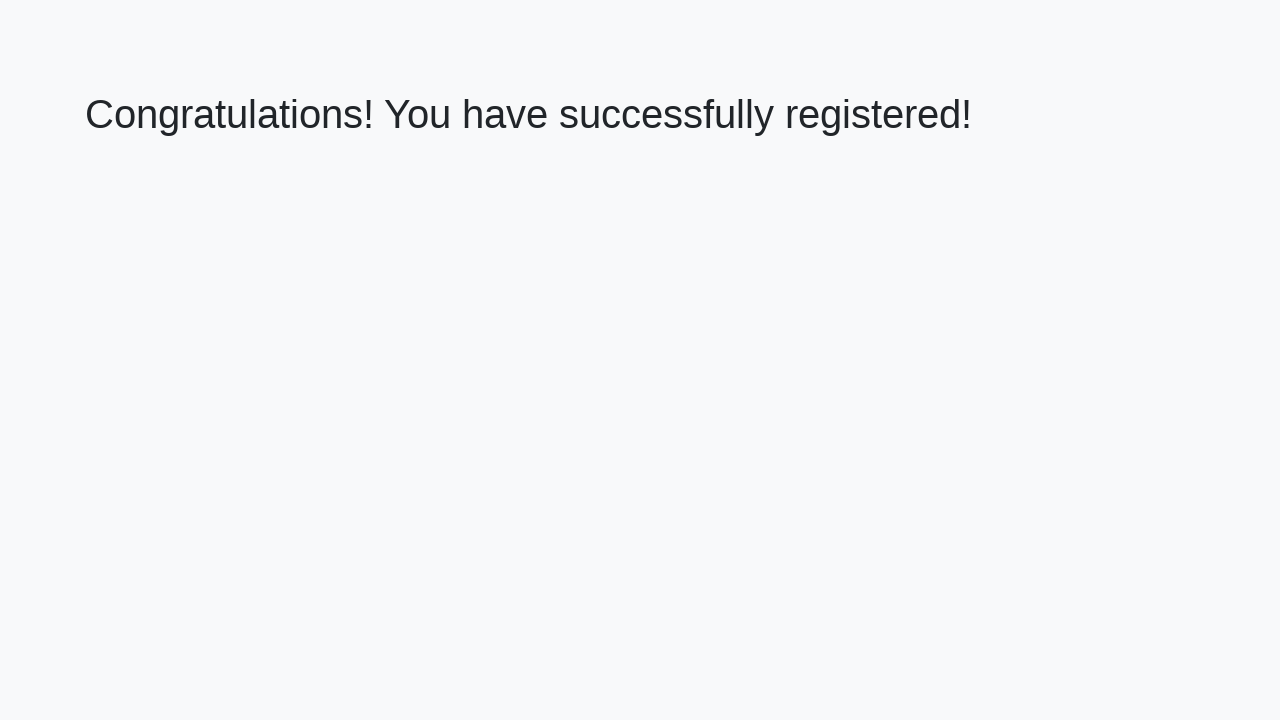

Success page loaded with h1 element
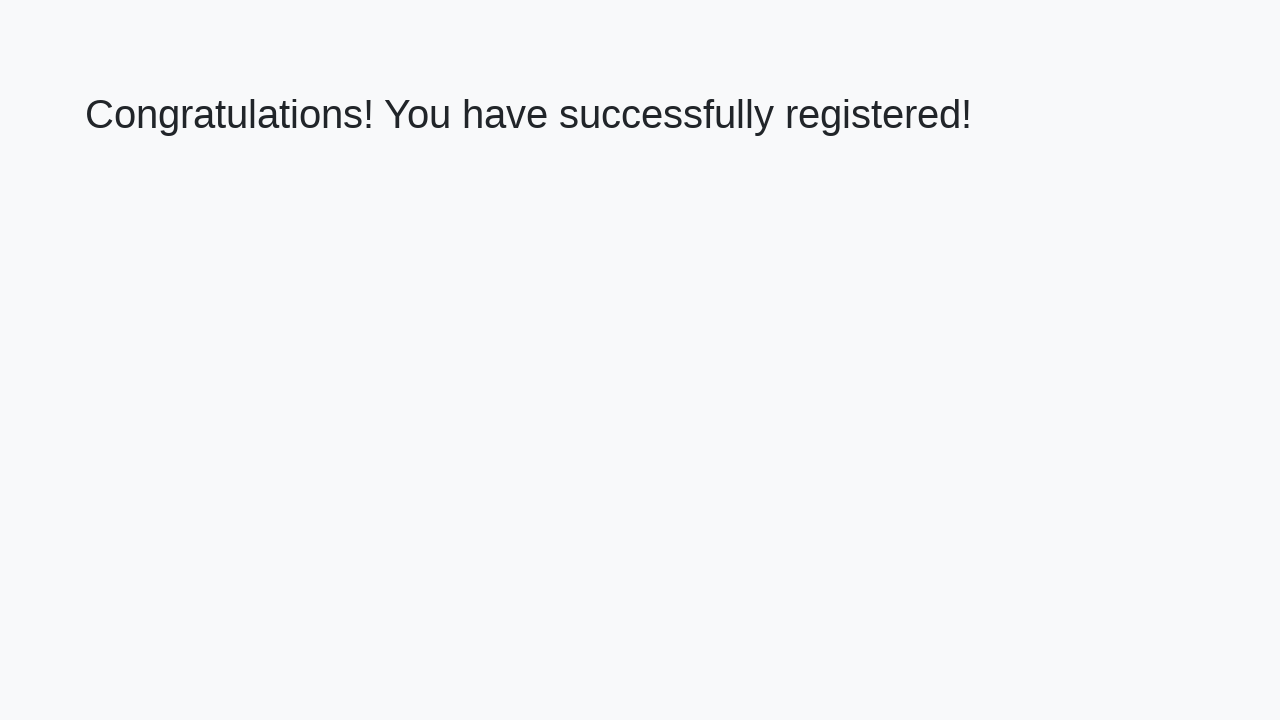

Retrieved success message: 'Congratulations! You have successfully registered!'
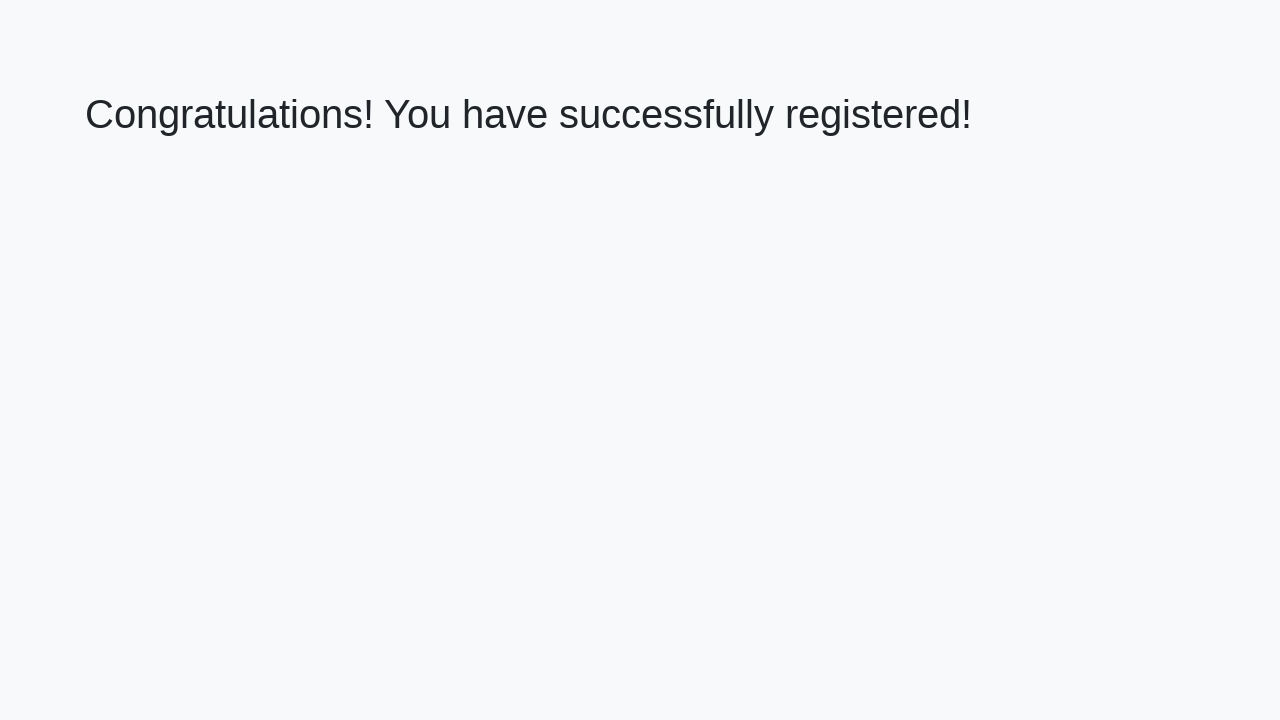

Verified success message matches expected text
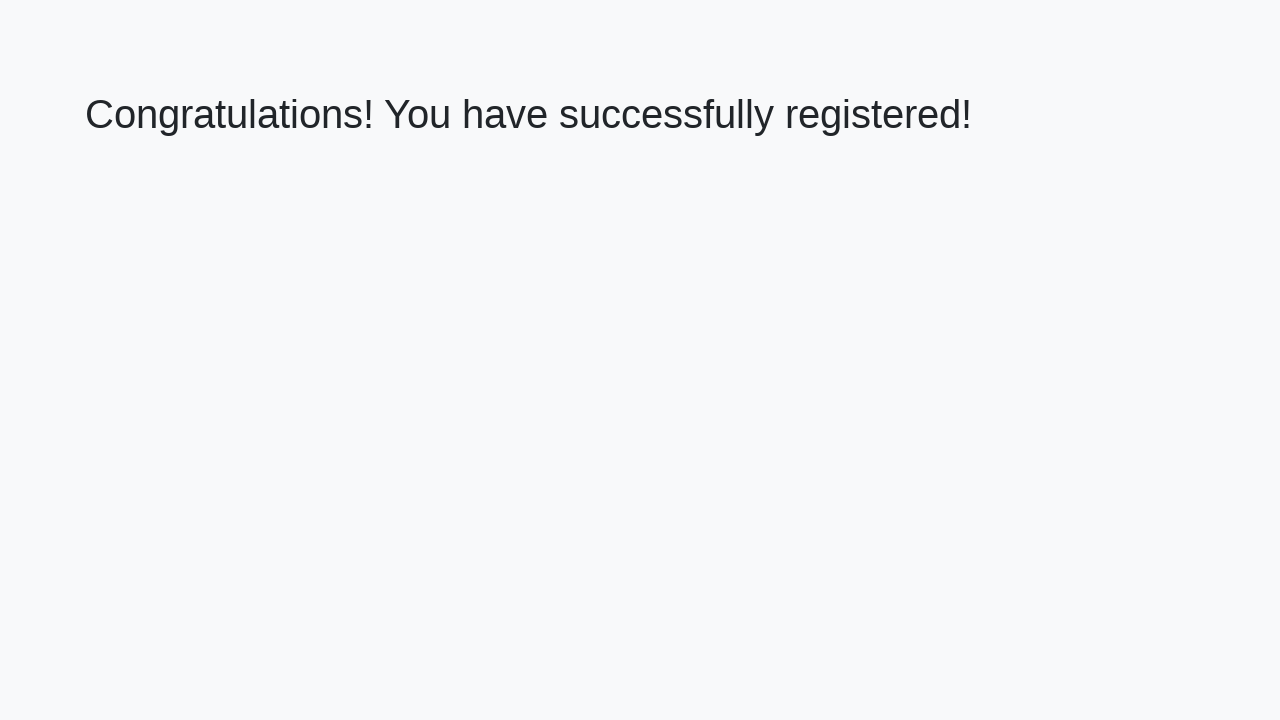

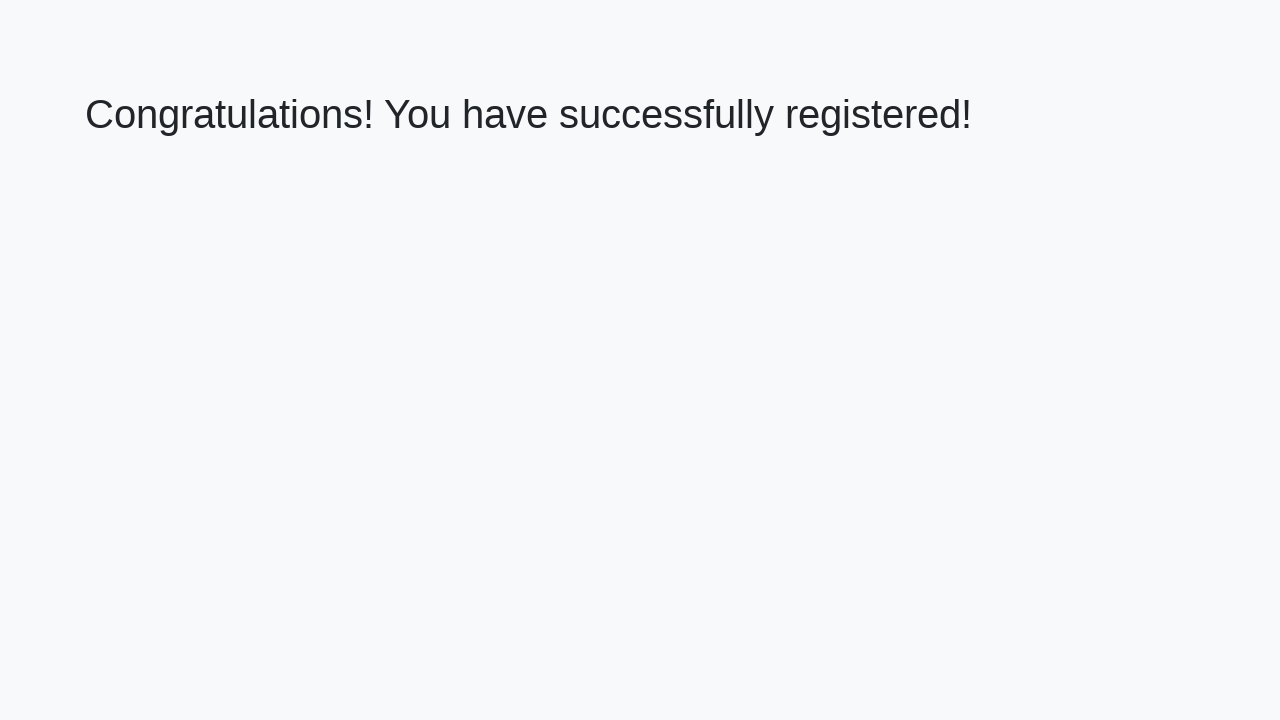